Tests the addition functionality of a calculator by entering two numbers and verifying the sum result

Starting URL: http://juliemr.github.io/protractor-demo/

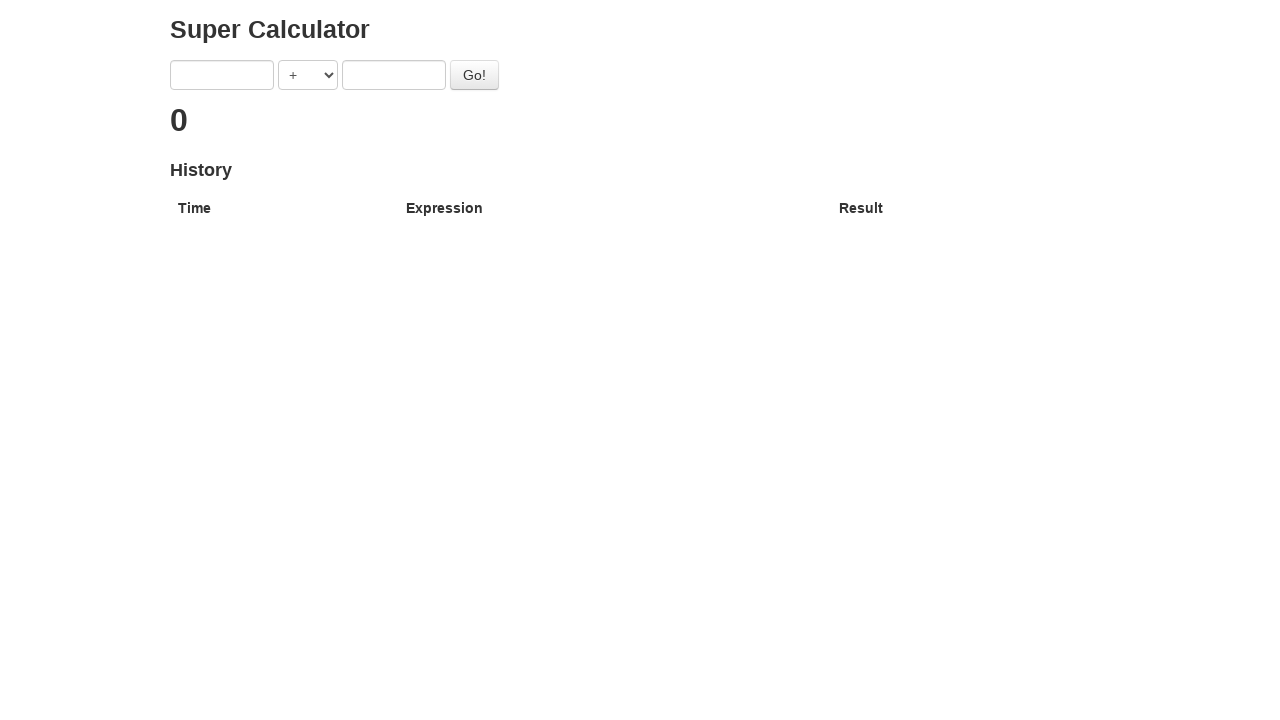

Entered first number '1' into the calculator on input[ng-model='first']
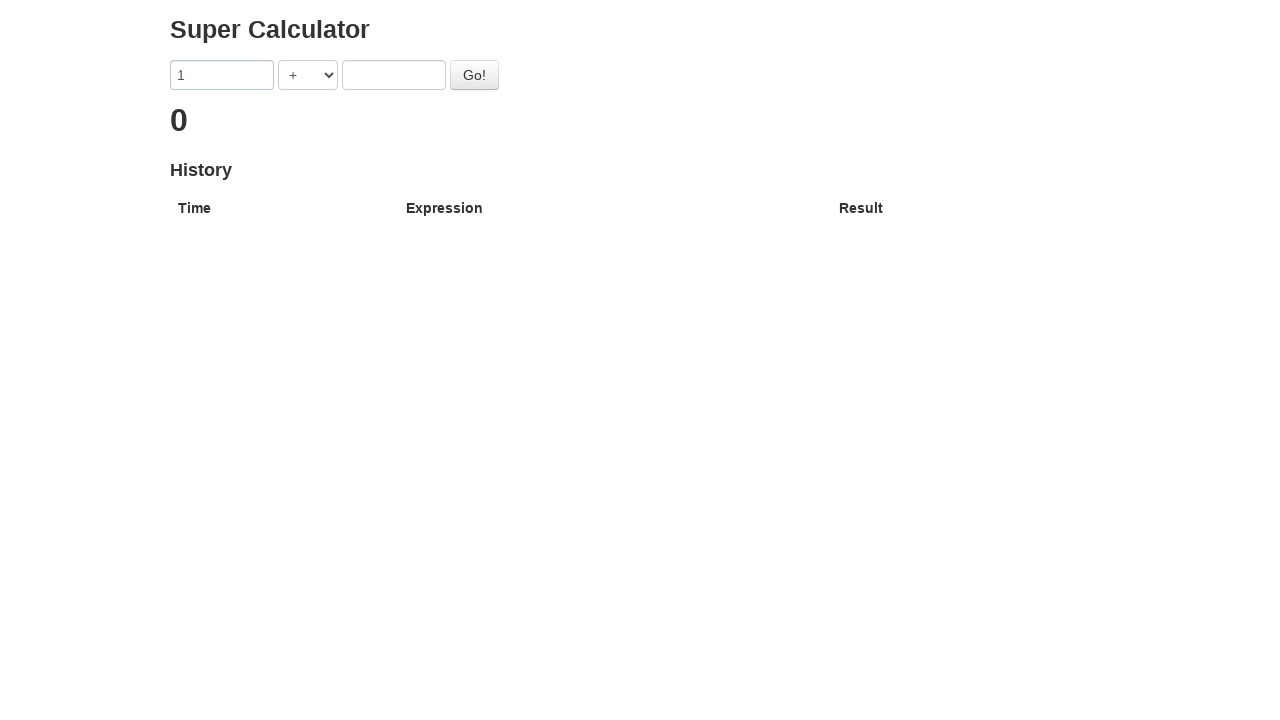

Entered second number '2' into the calculator on input[ng-model='second']
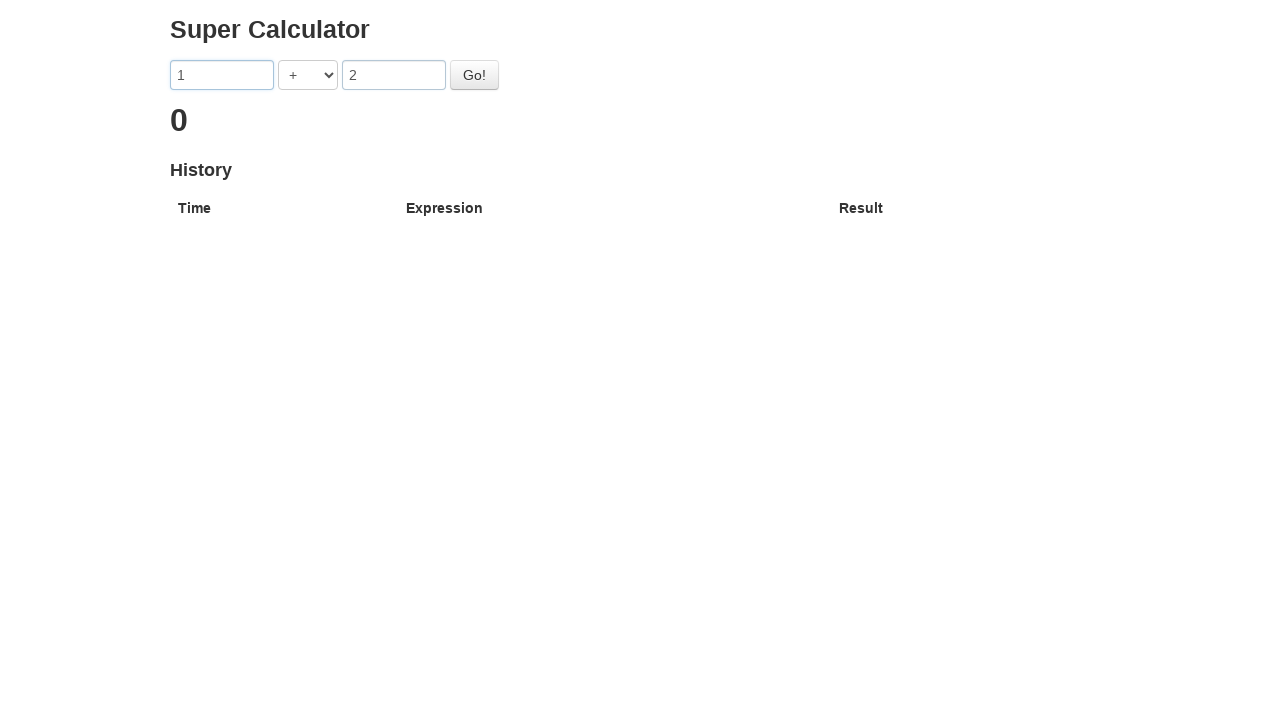

Clicked the Go button to calculate the sum at (474, 75) on #gobutton
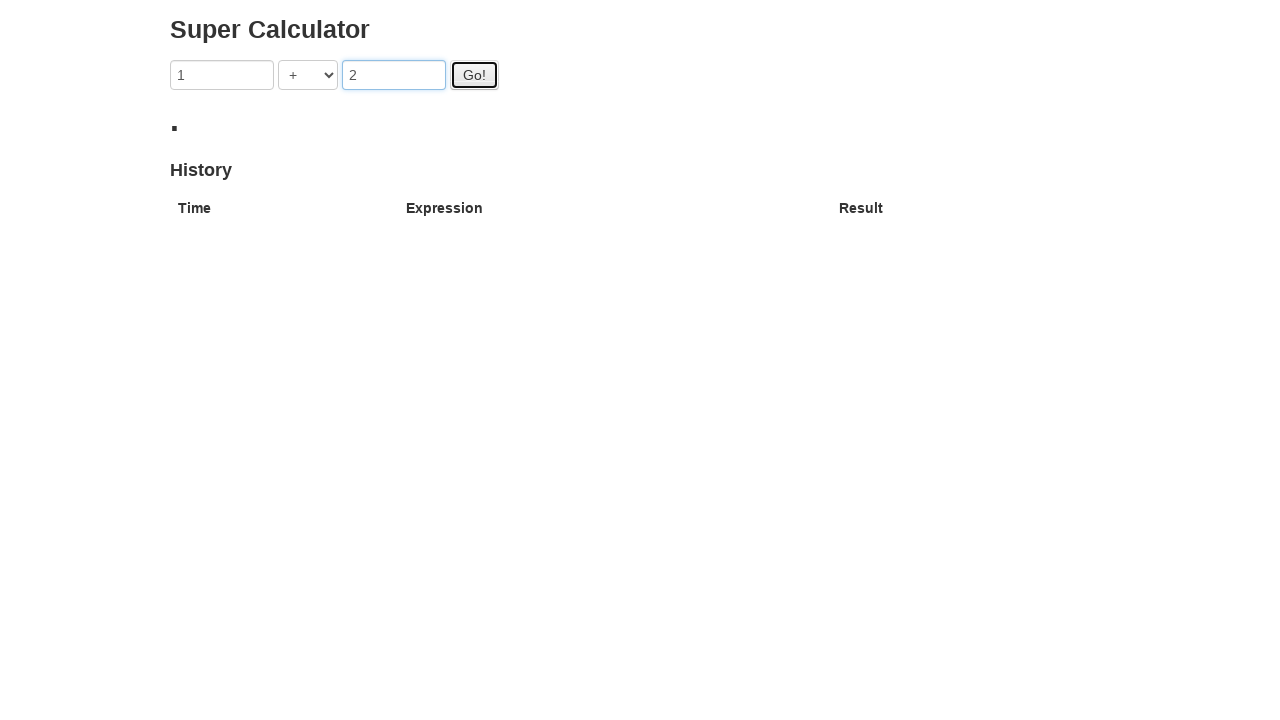

Sum result appeared on the page
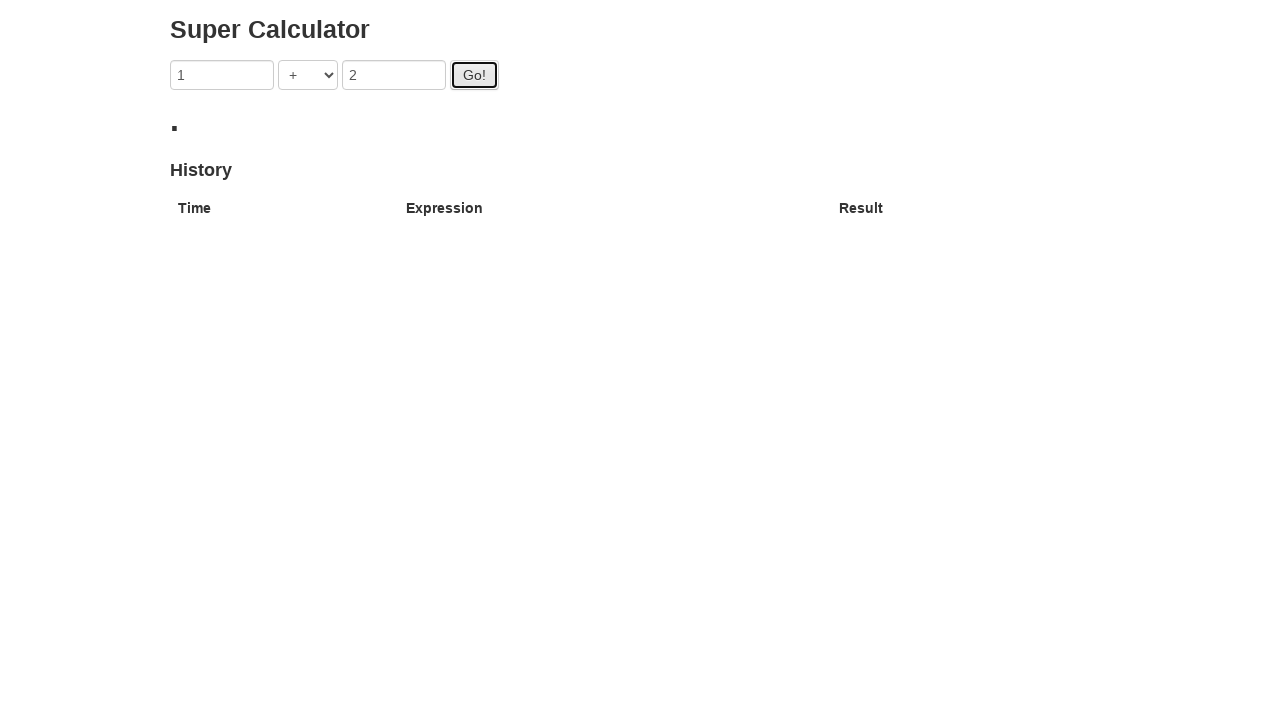

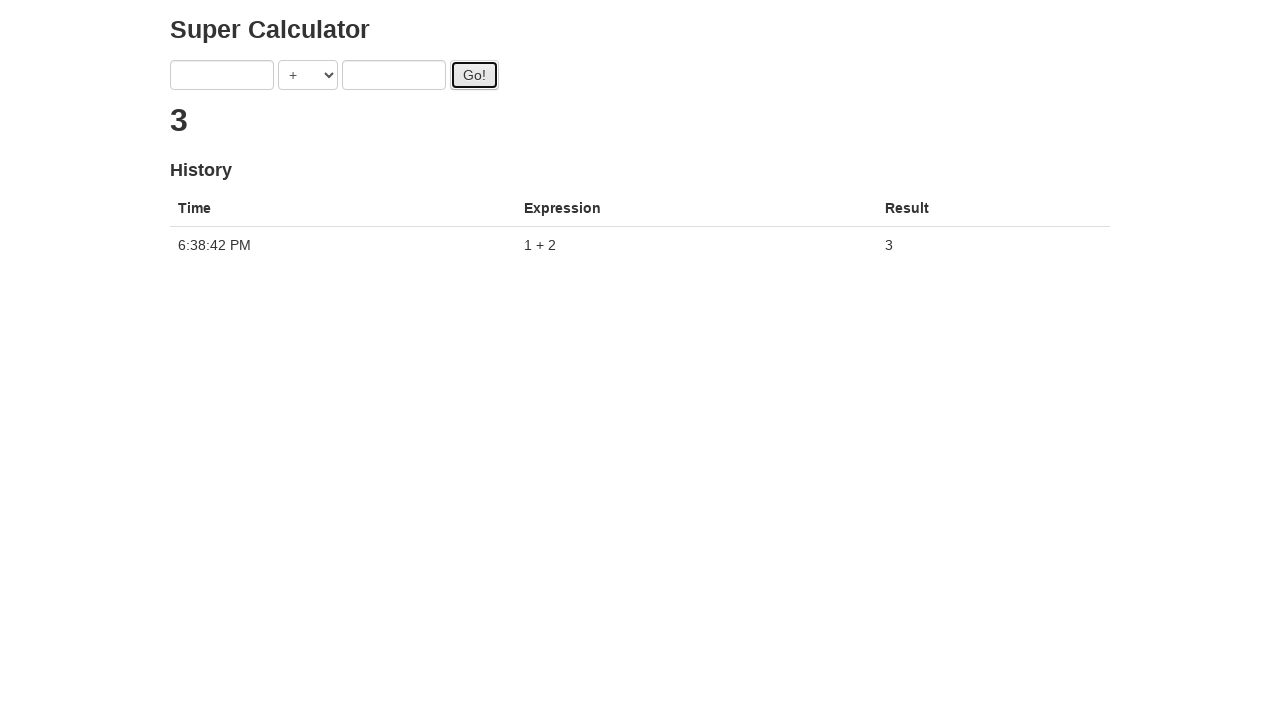